Opens YouTube homepage and maximizes the browser window. This is a basic browser launch and navigation test.

Starting URL: https://www.youtube.com/

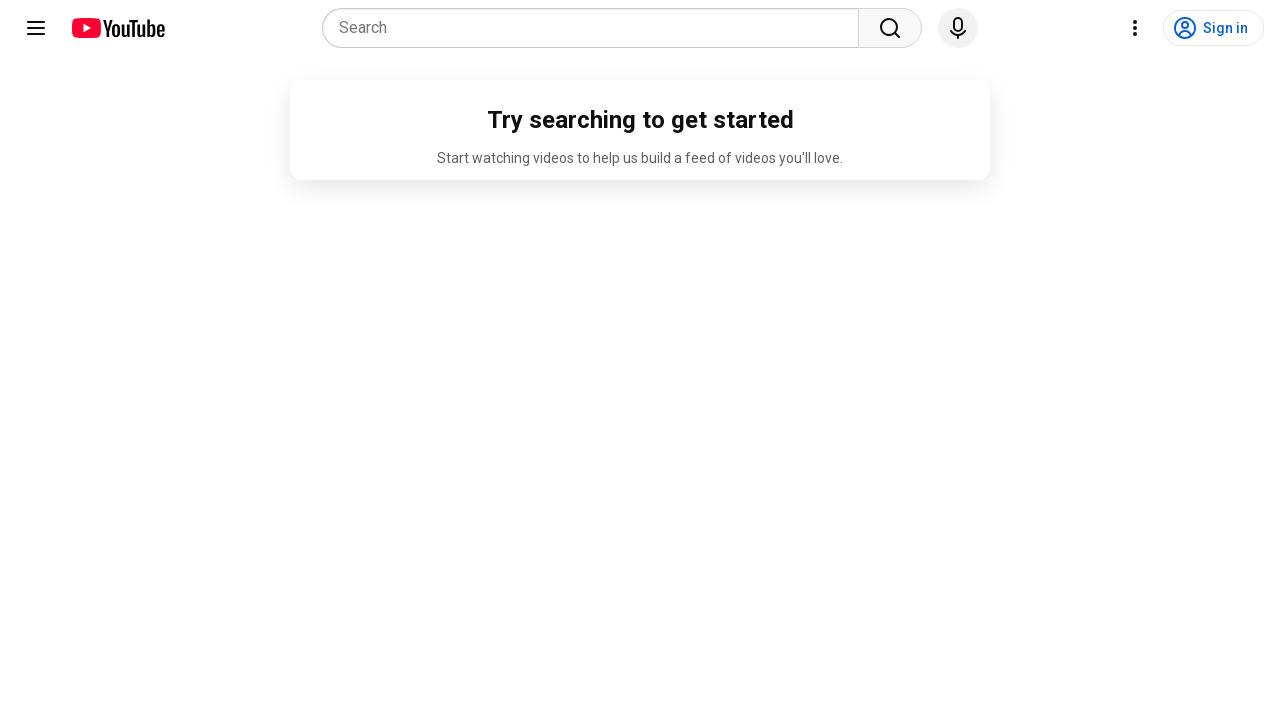

Set viewport to 1920x1080
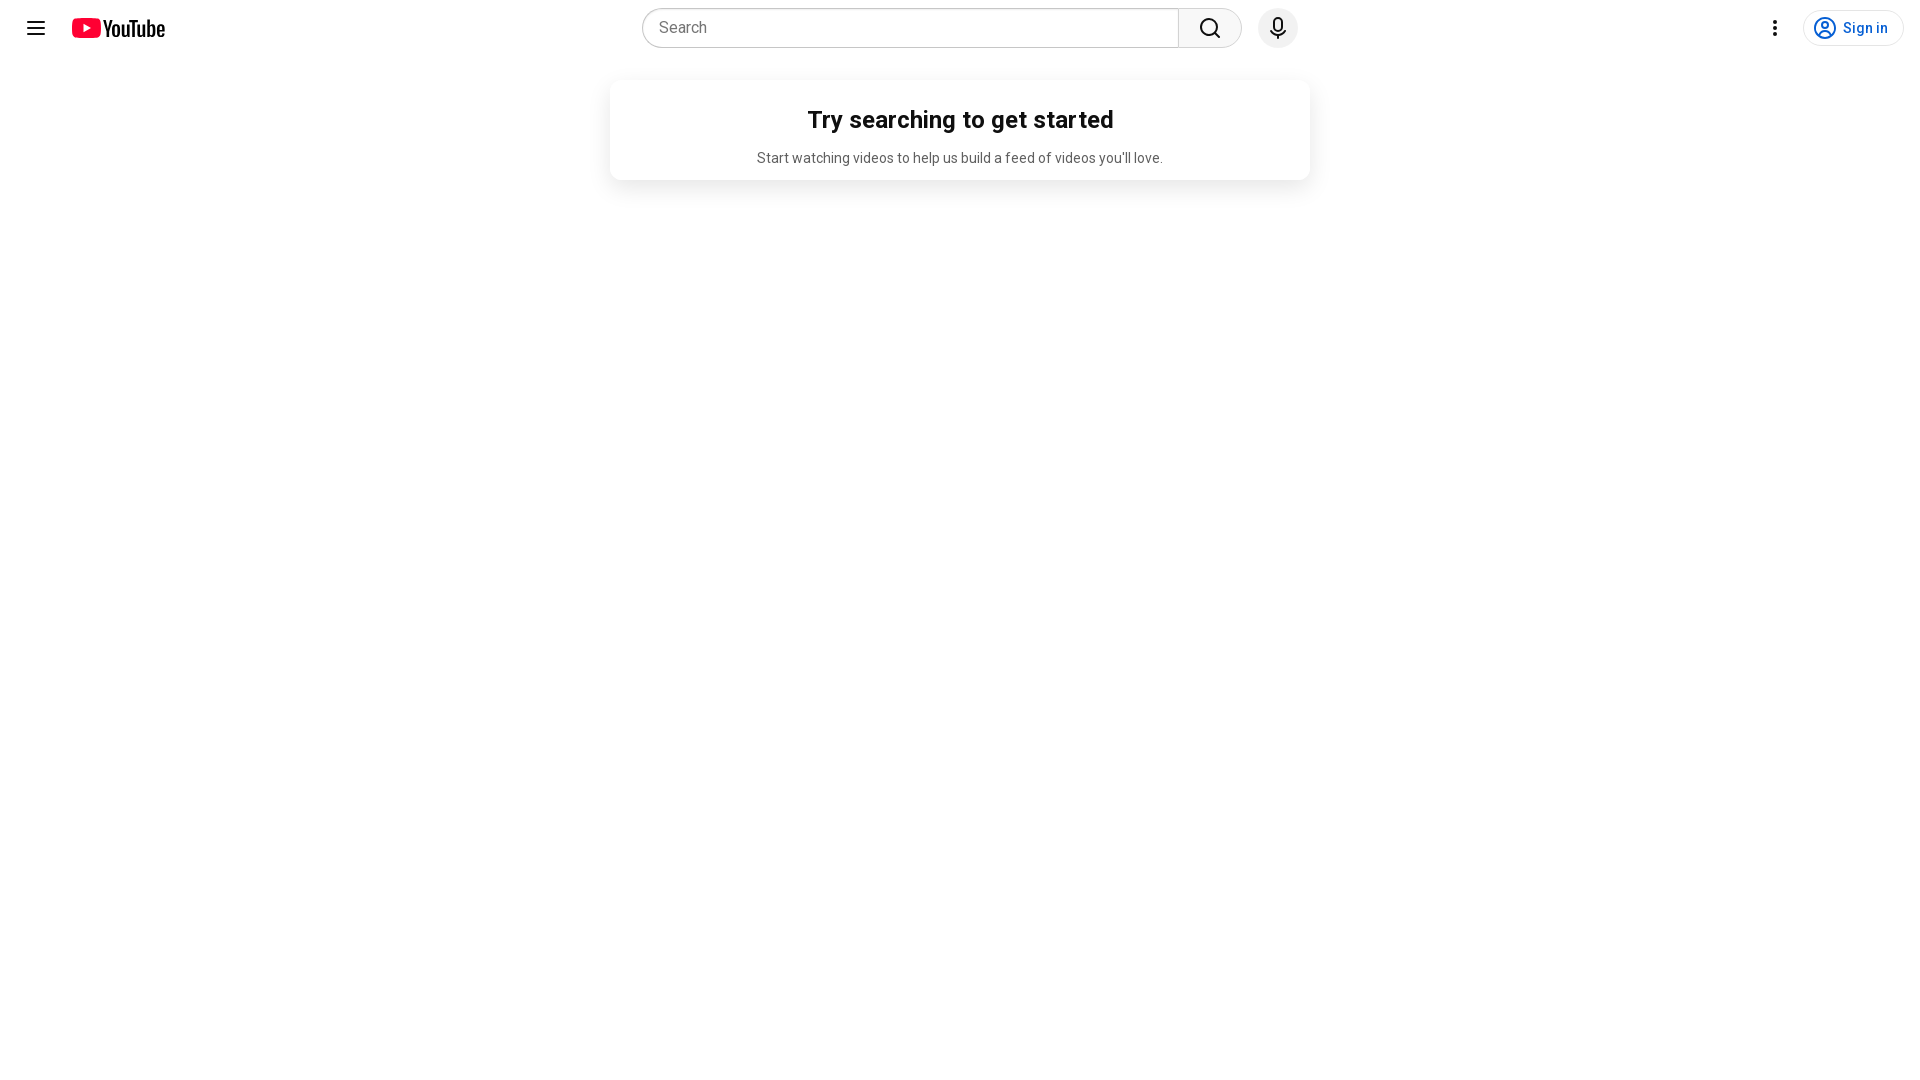

YouTube homepage loaded
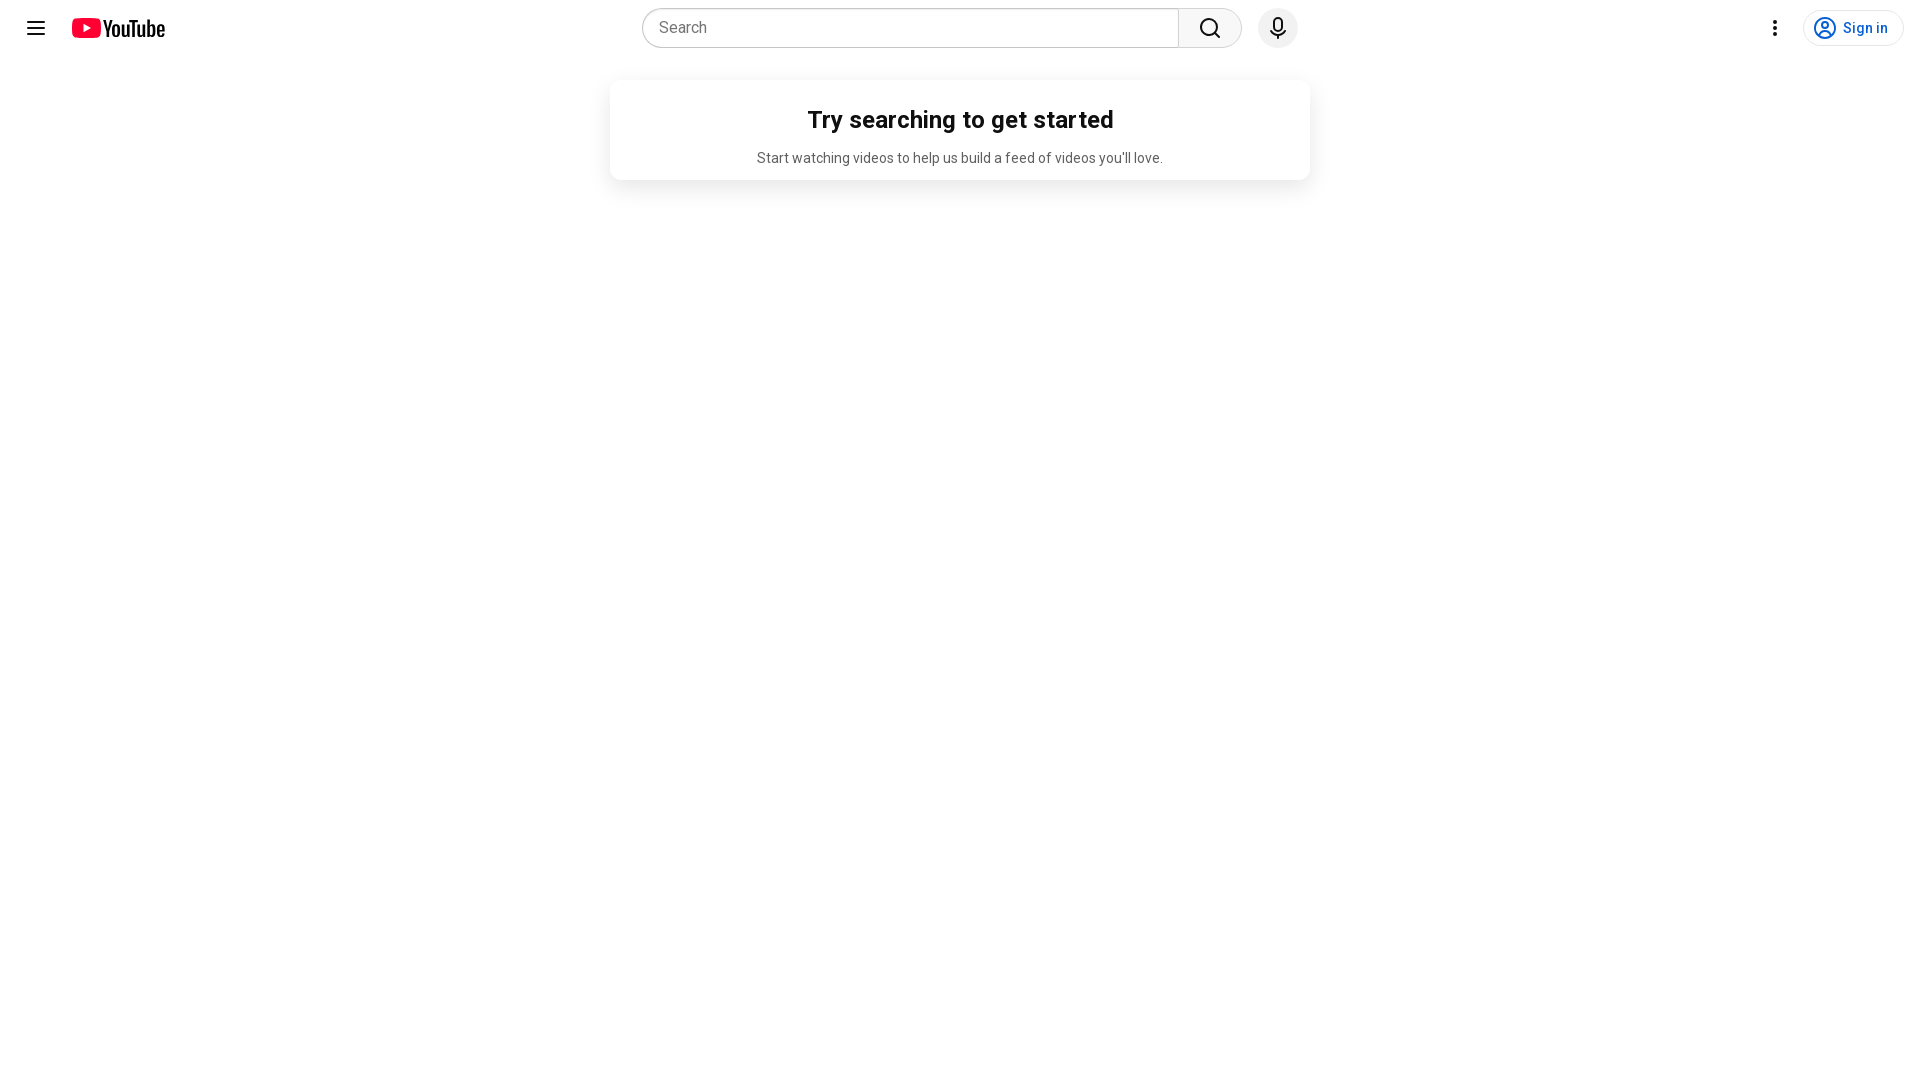

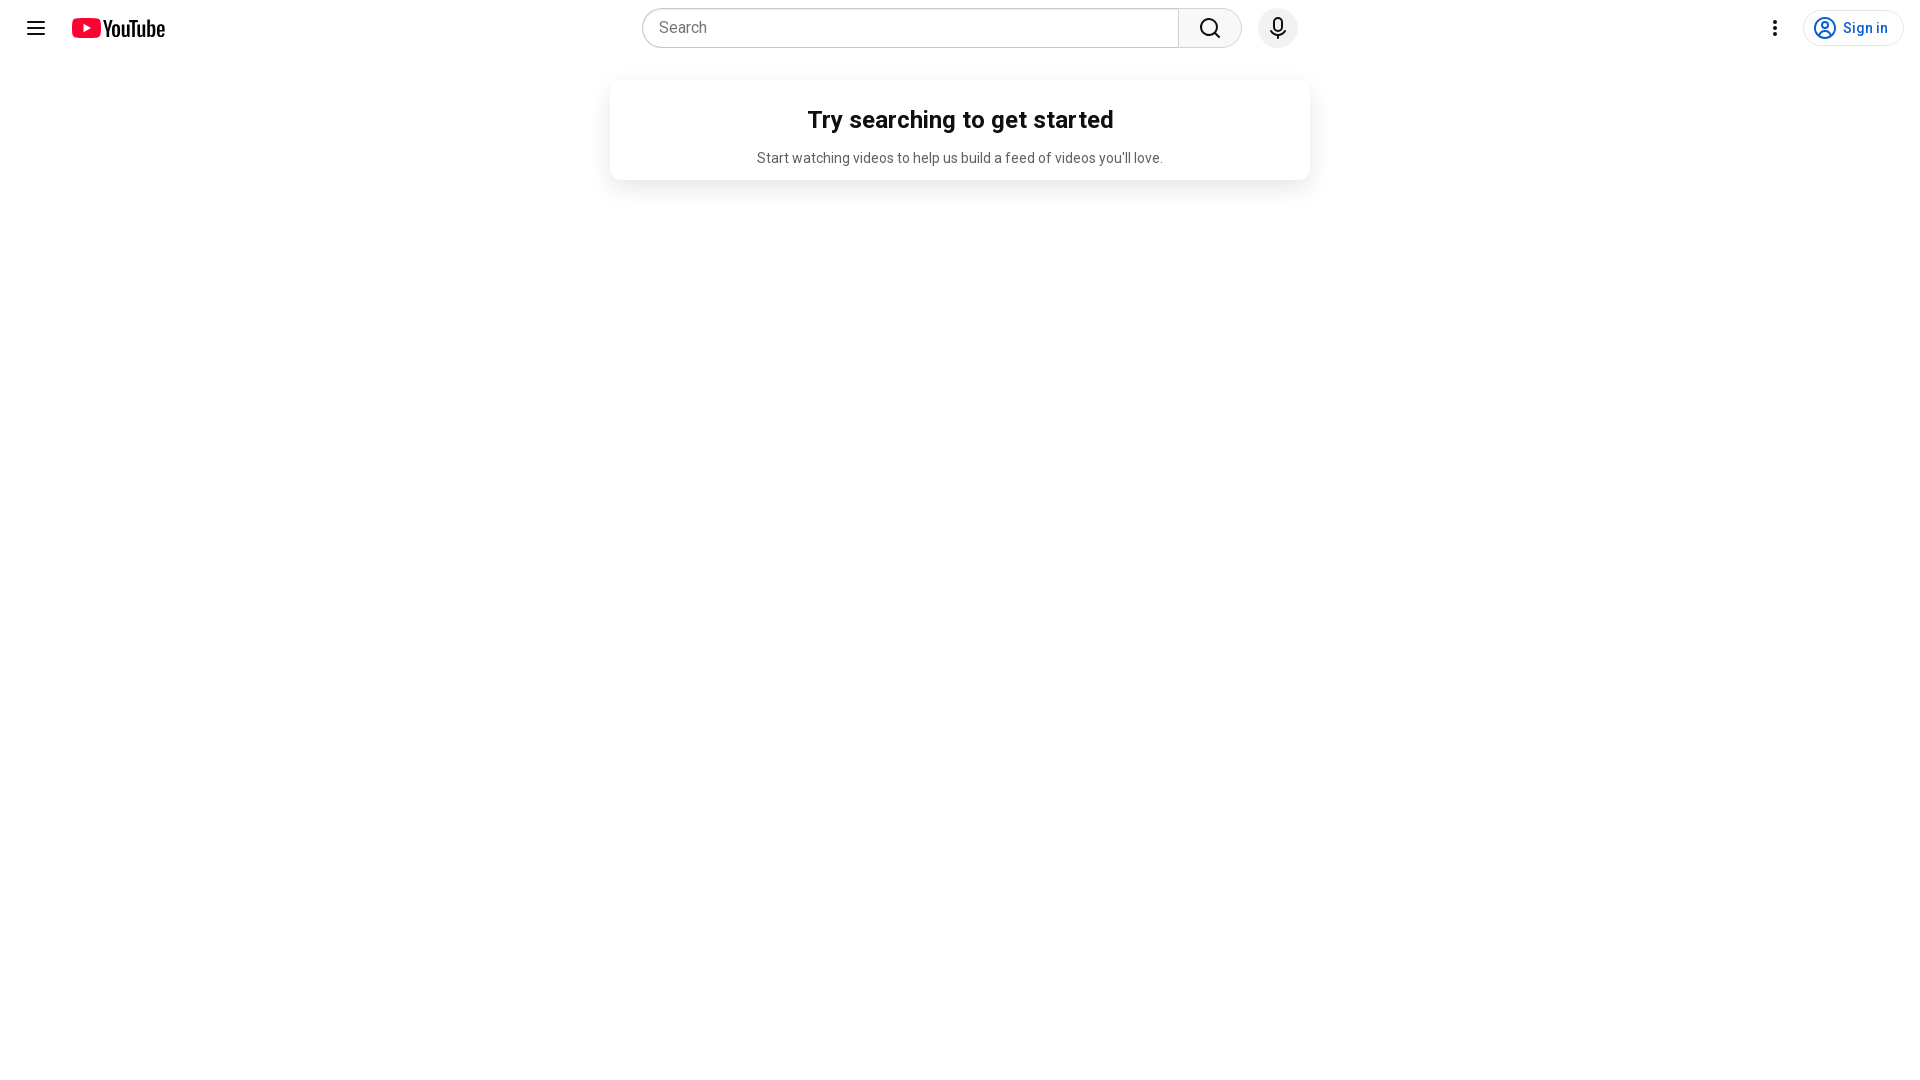